Tests text input field by entering custom text and submitting the form

Starting URL: https://bonigarcia.dev/selenium-webdriver-java/web-form.html

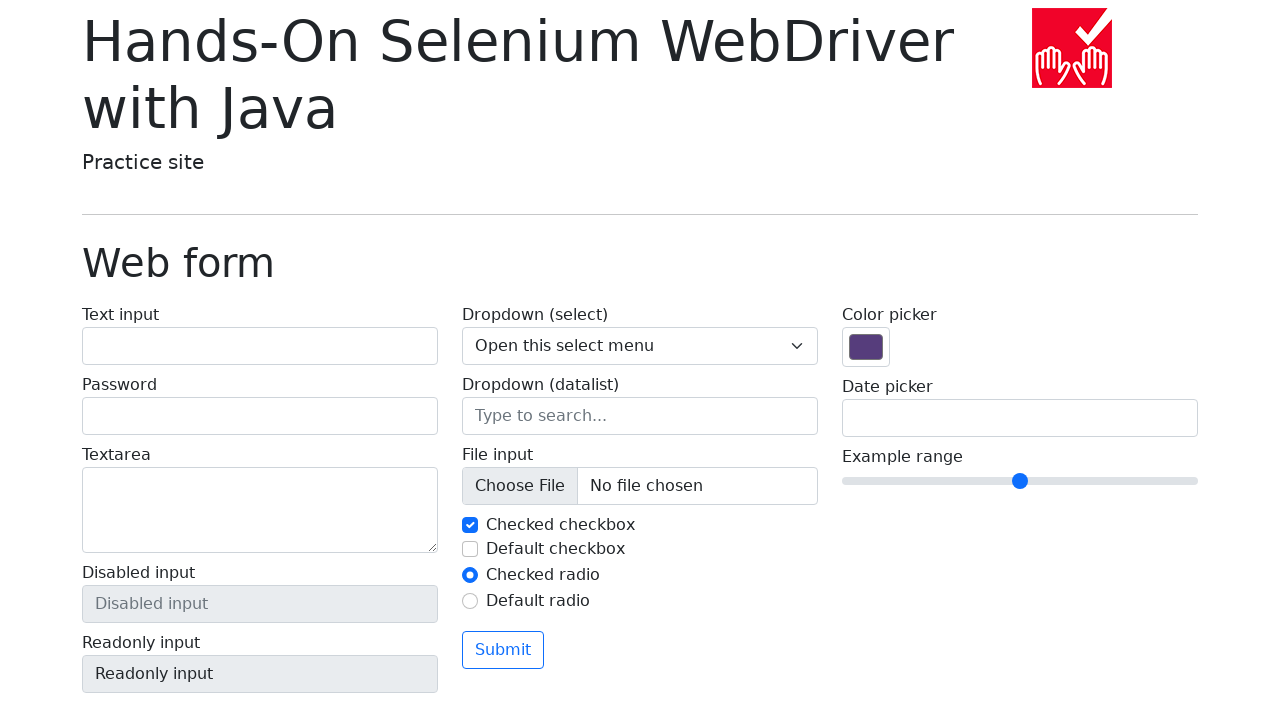

Filled text input field with 'MyCustomText' on input#my-text-id
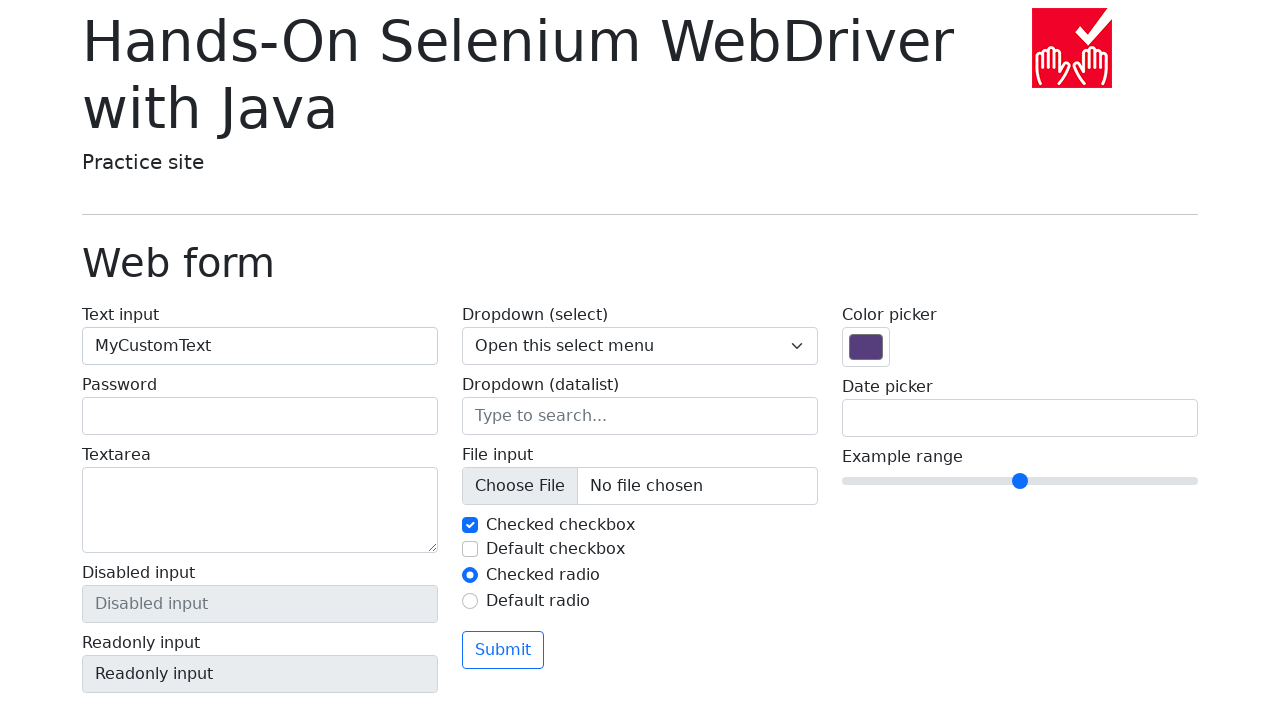

Clicked submit button to submit the form at (503, 650) on button[type='submit']
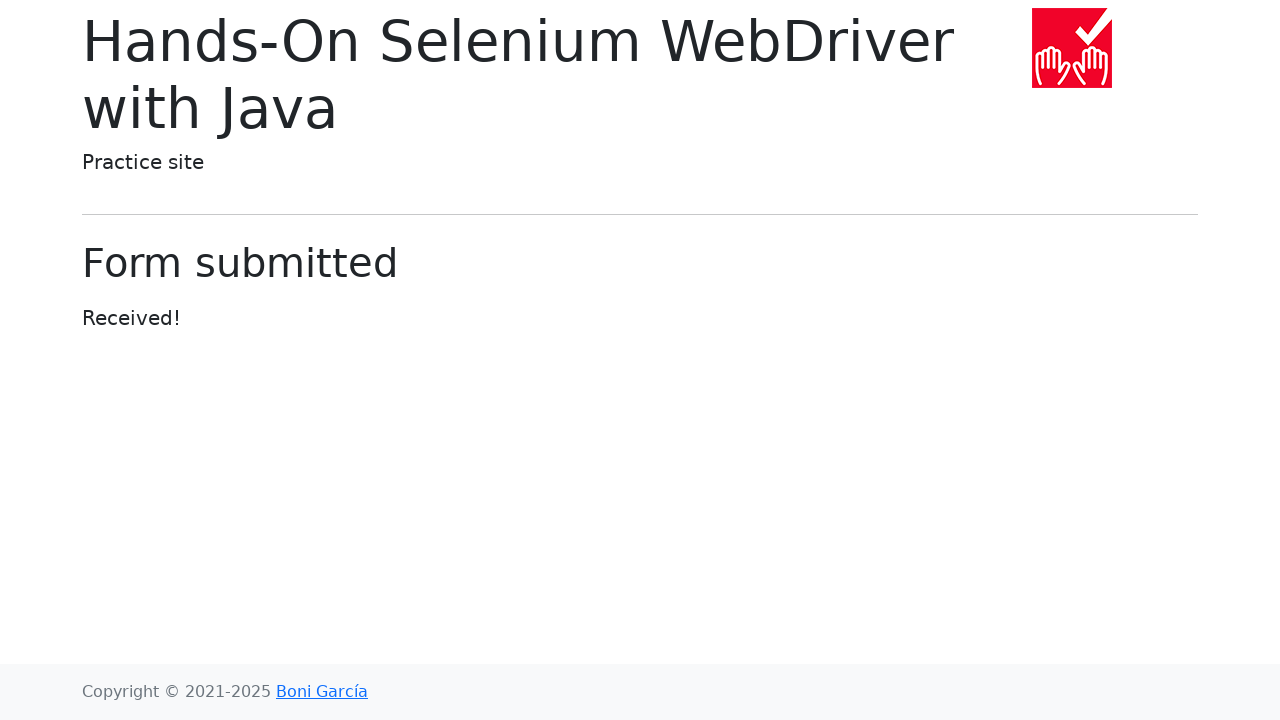

Waited 1 second for form submission to process
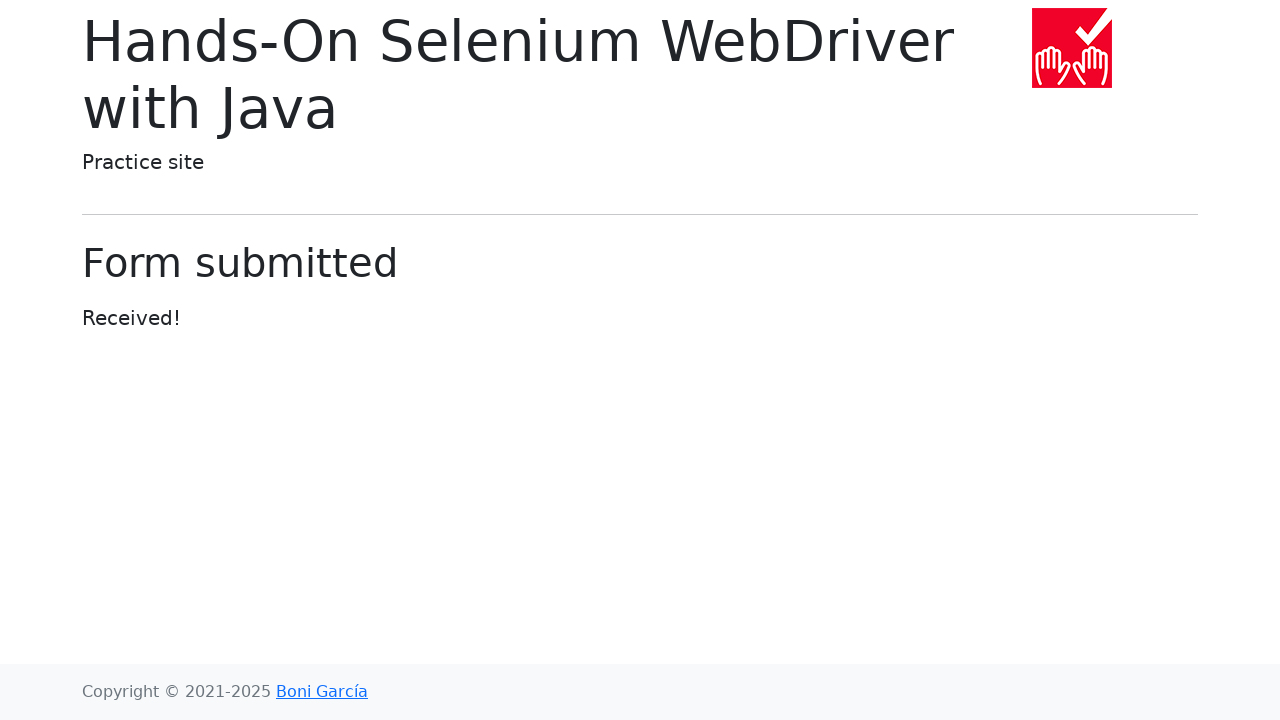

Navigated back to the web form page
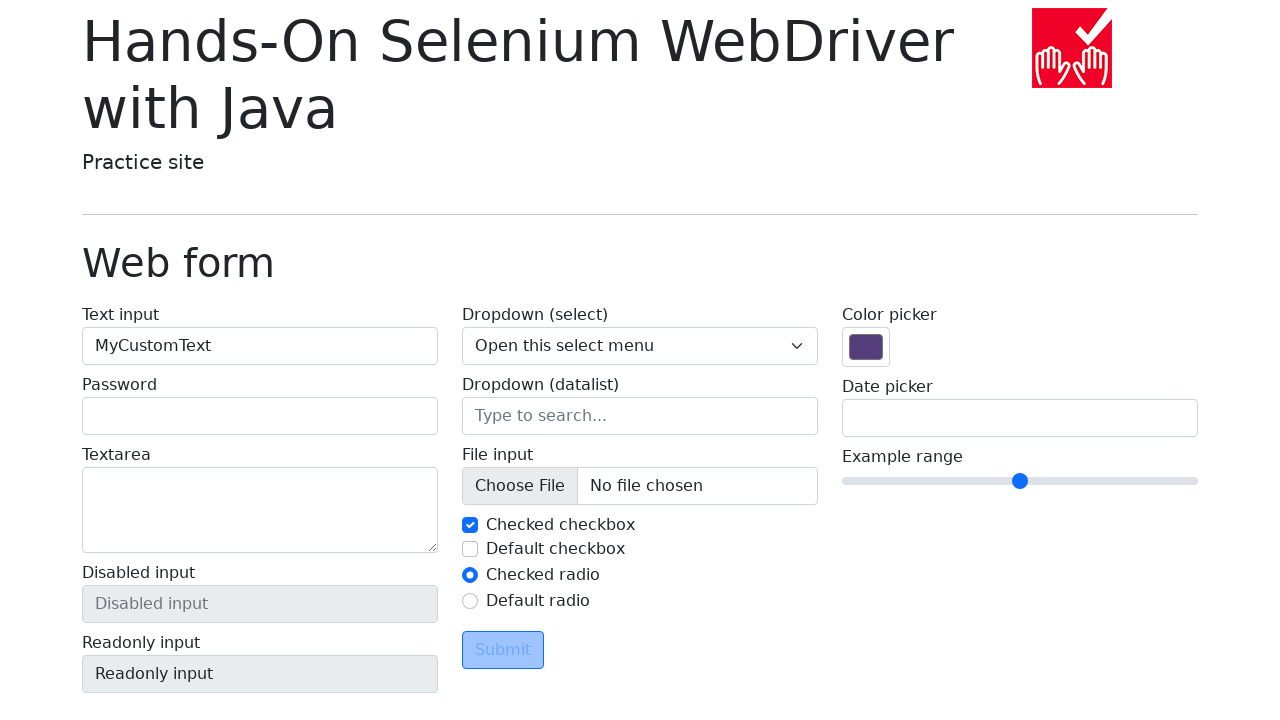

Located text input field for verification
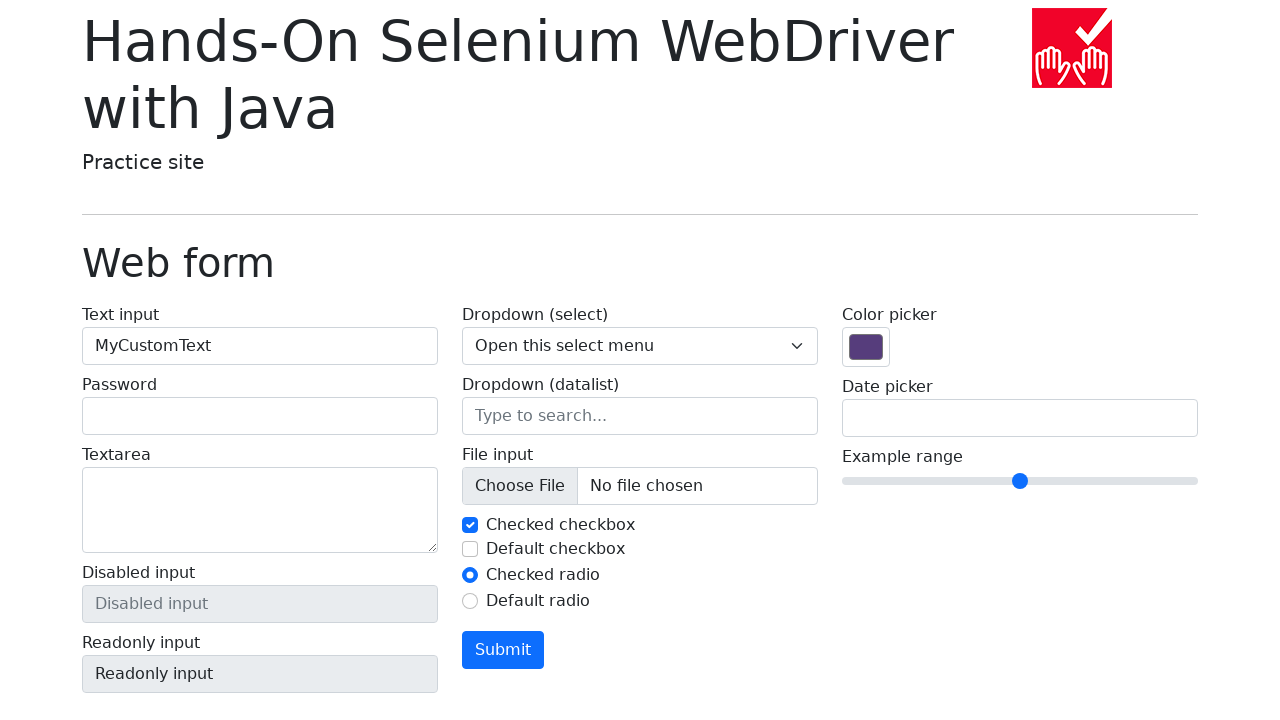

Verified text input contains 'MyCustomText'
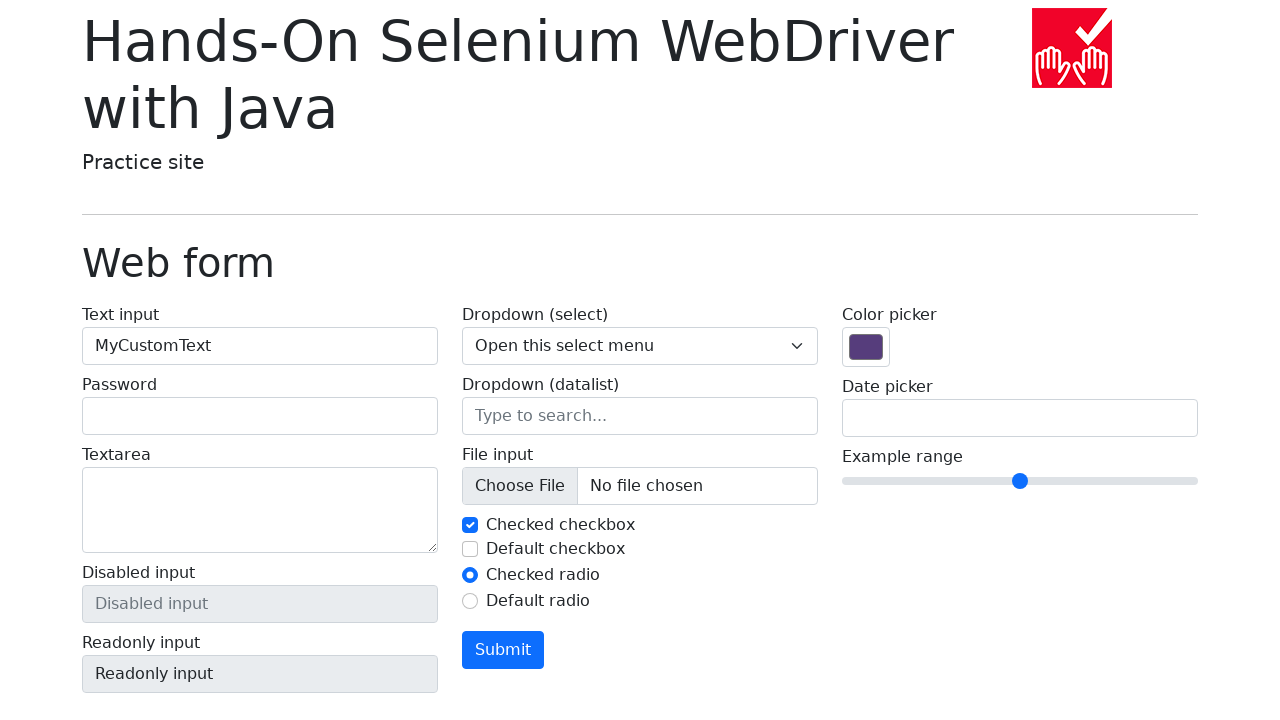

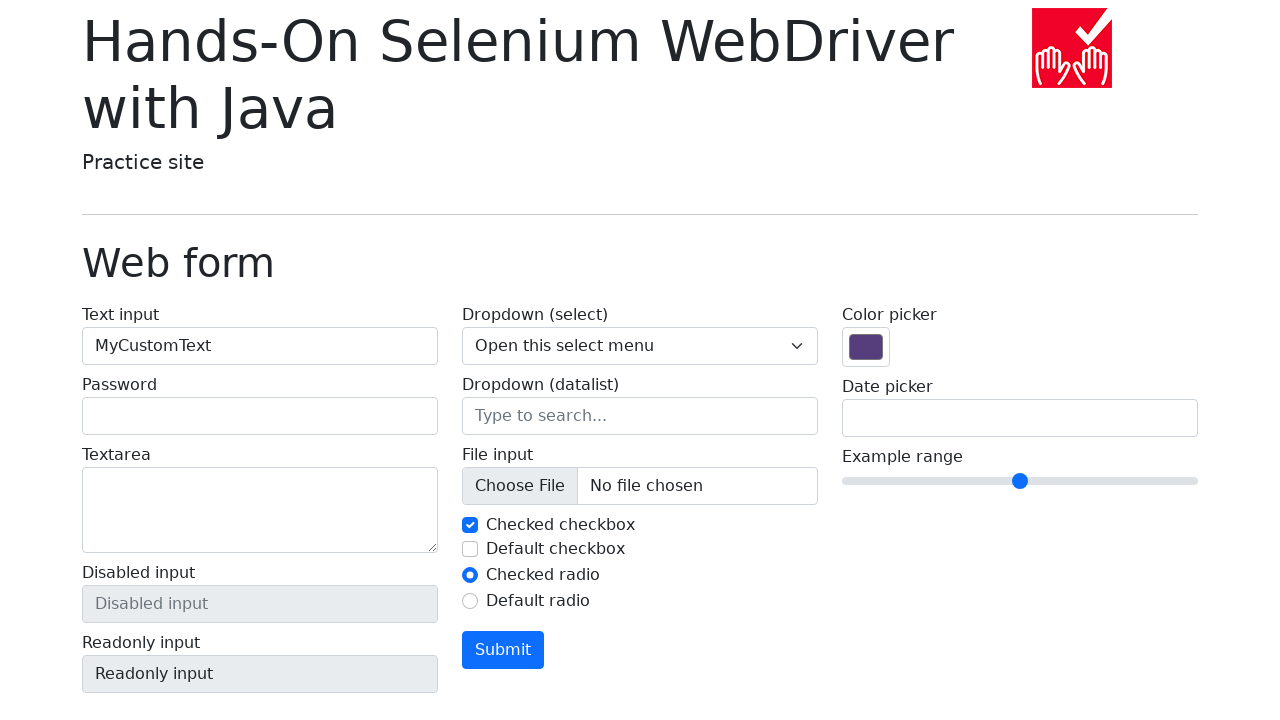